Navigates to eBay India seller center and waits for page elements to load using explicit waits

Starting URL: https://sellglobal.ebay.in/seller-center/

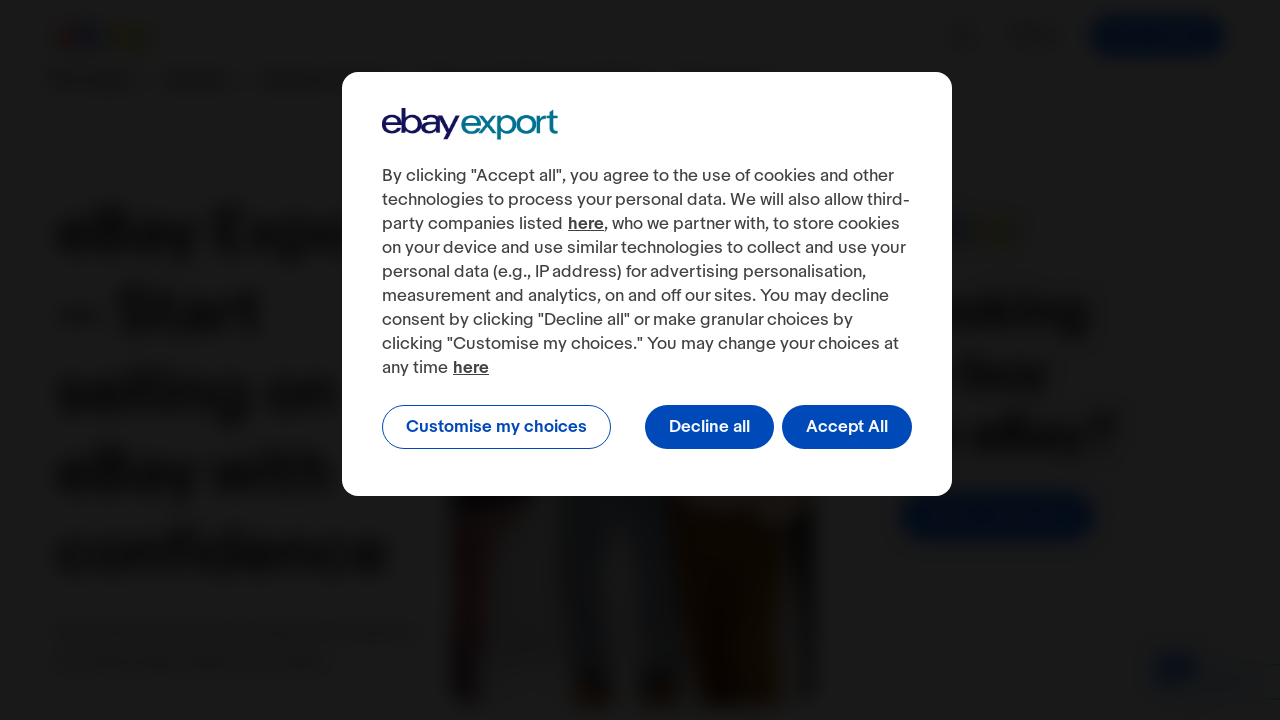

Waited for page body to load
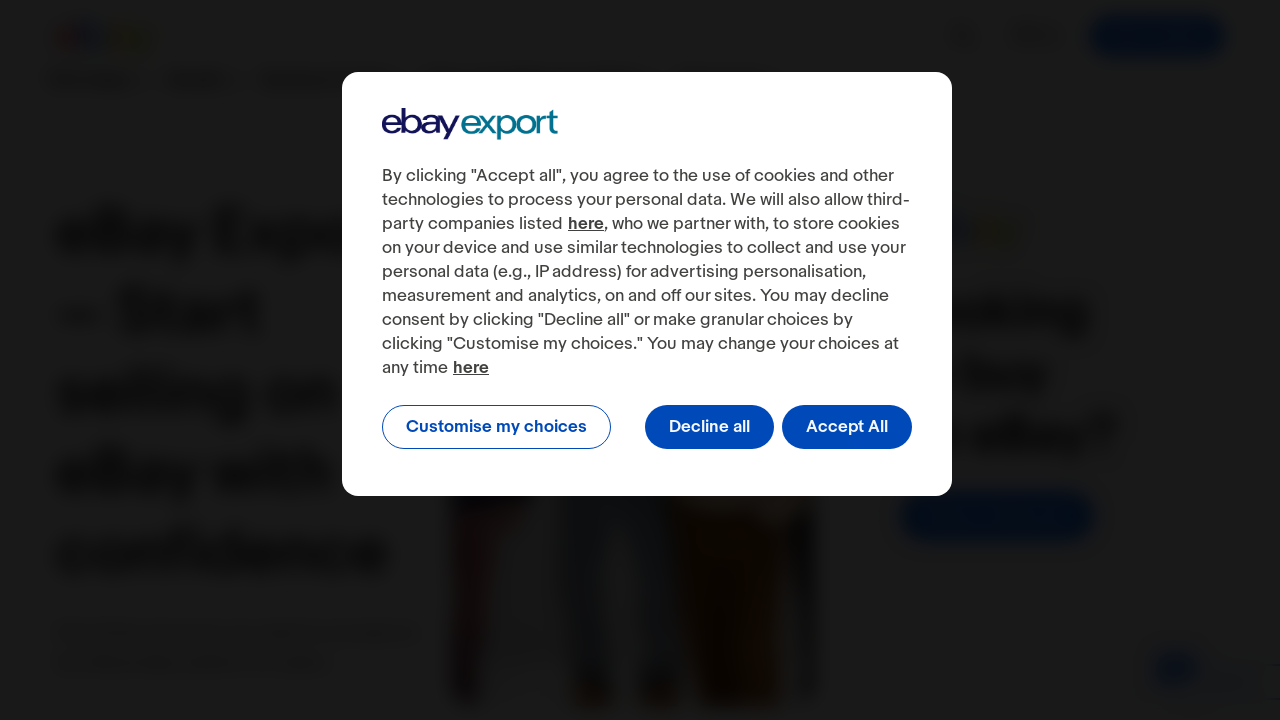

Waited for link elements to appear on eBay seller center
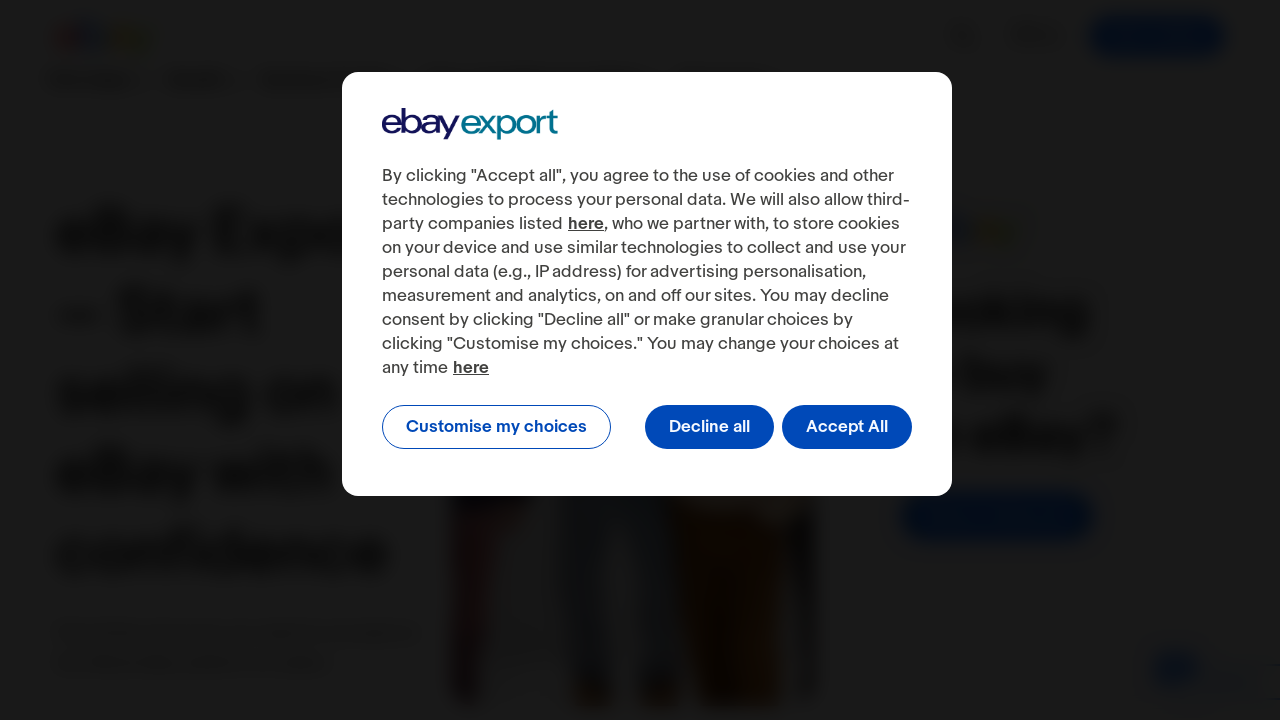

Located first available link on page
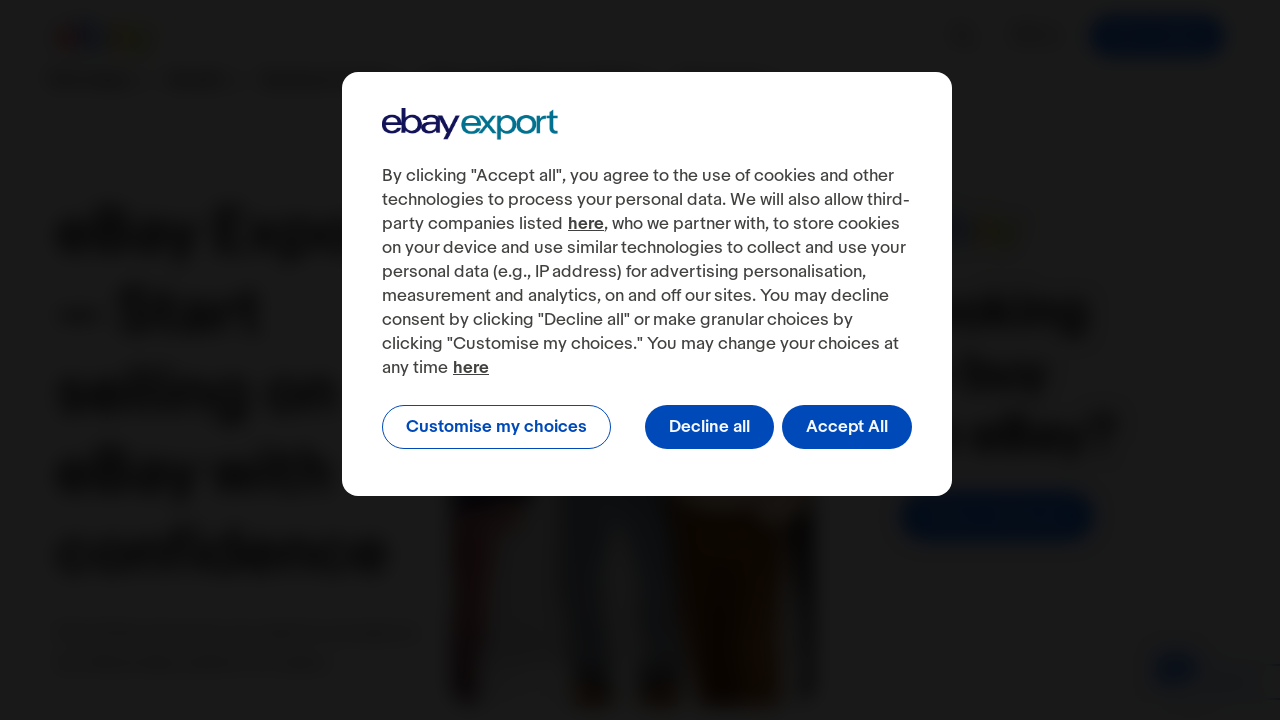

Timeout occurred - no links found on page or link interaction failed at (106, 36) on a >> nth=0
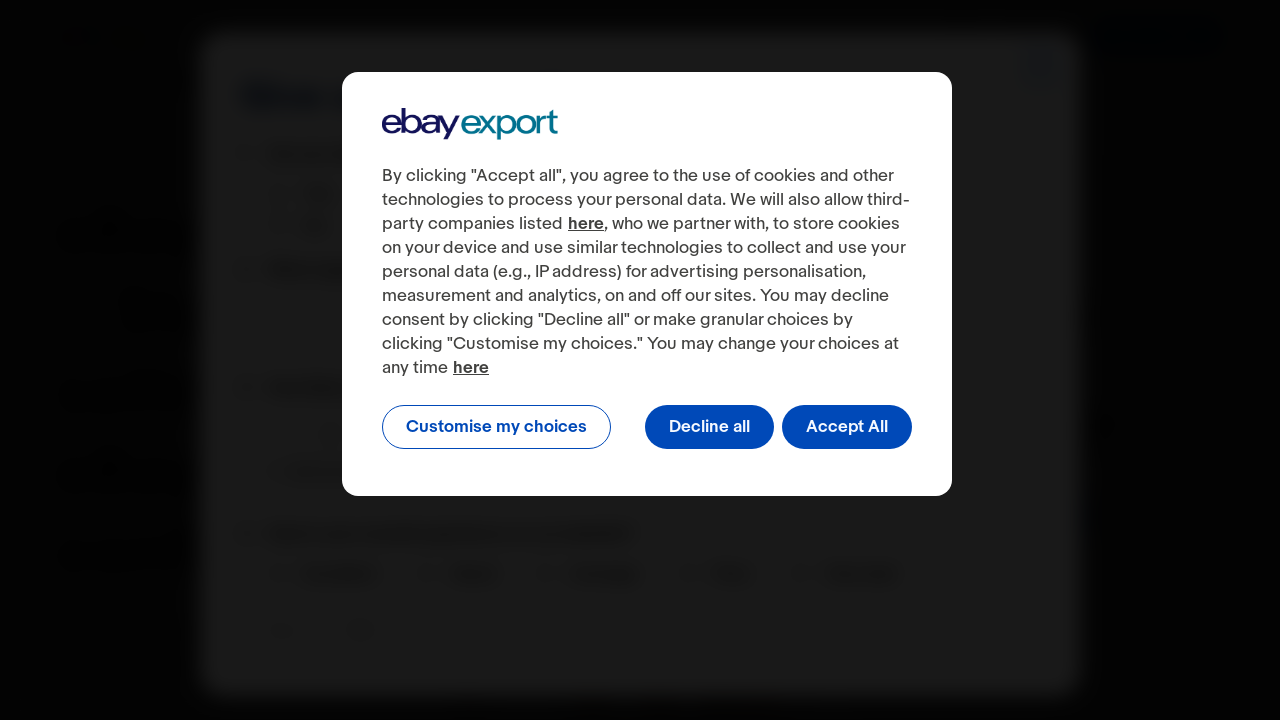

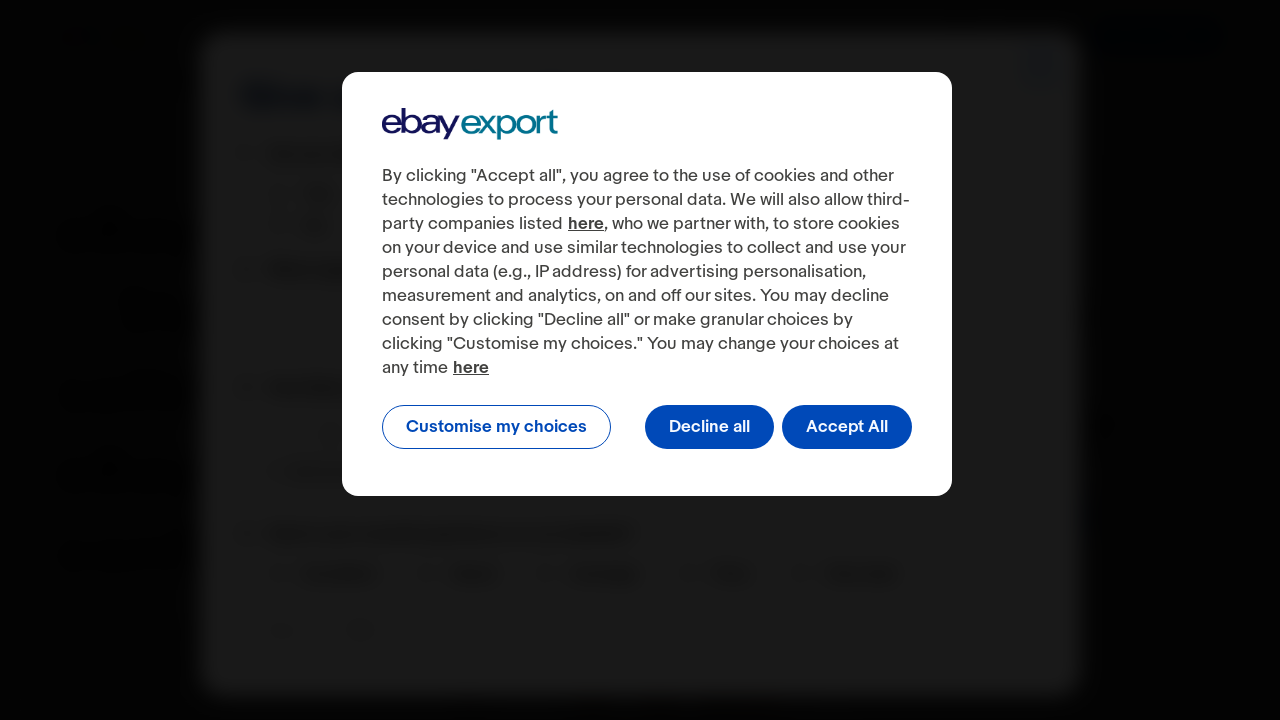